Tests file download functionality by downloading a file from the page

Starting URL: http://the-internet.herokuapp.com/download

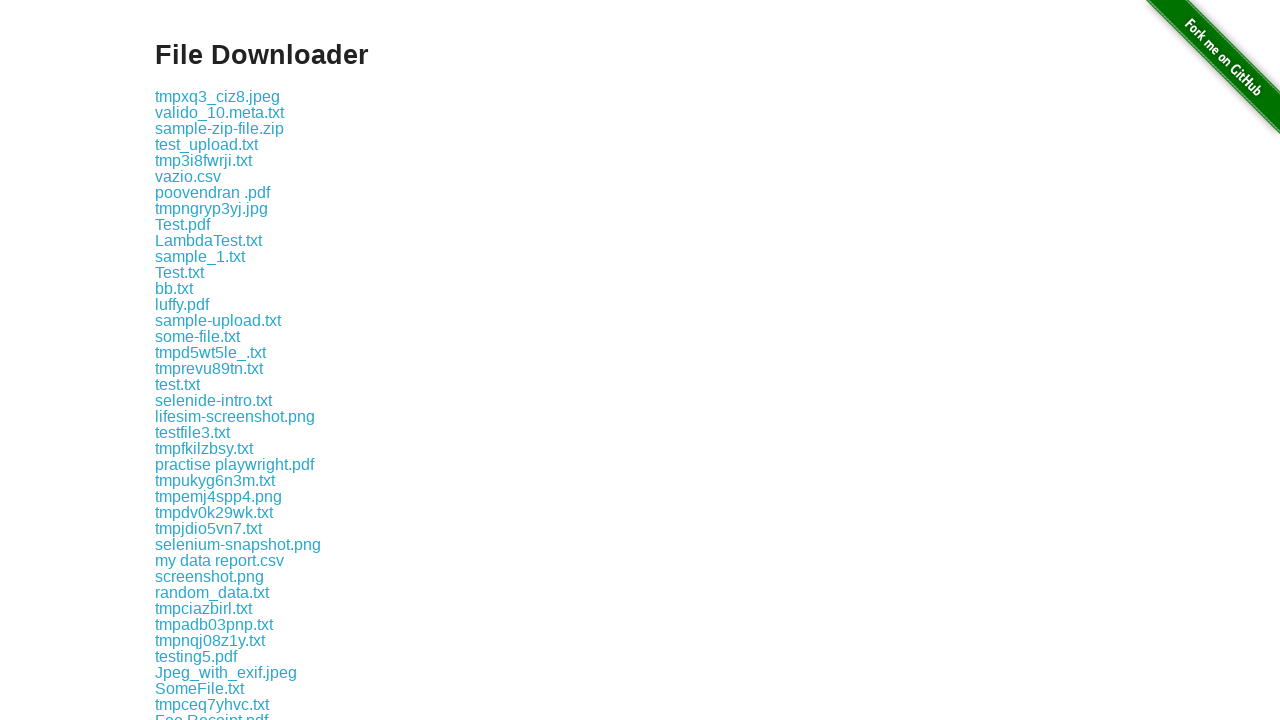

Waited for 'File Downloader' header to load
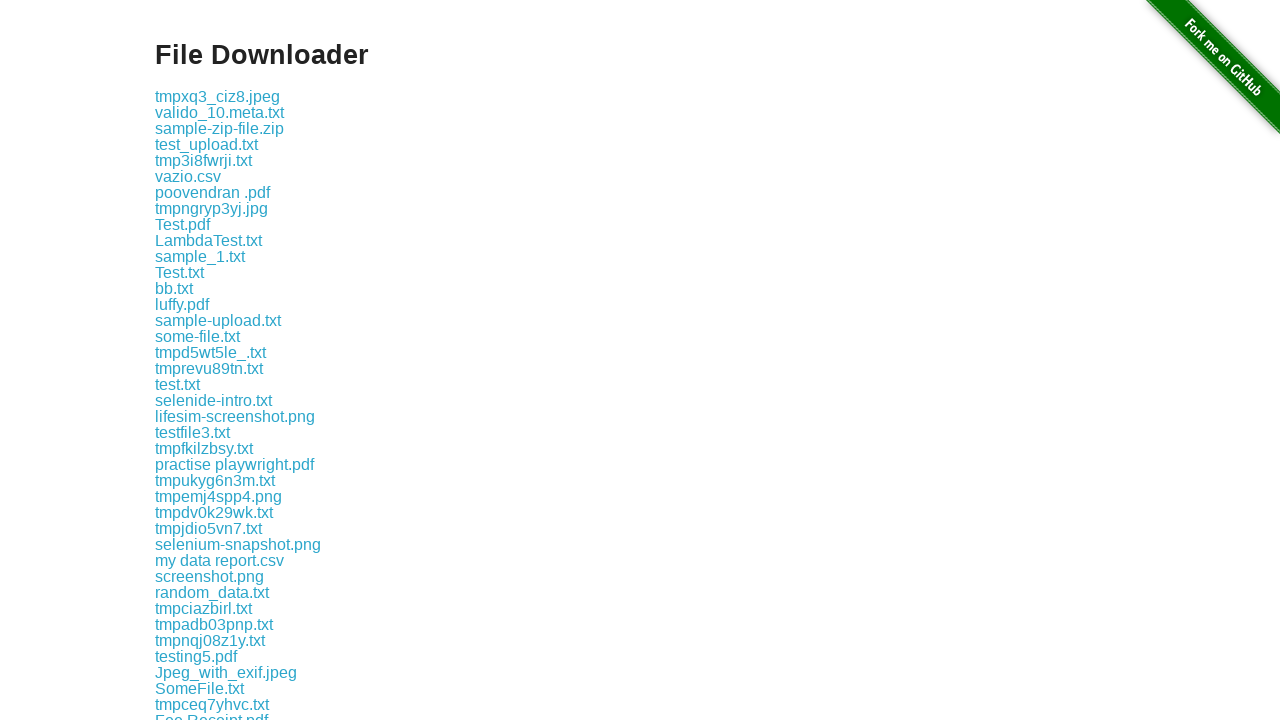

Clicked on sample.txt link to initiate download at (191, 360) on a:has-text('sample.txt')
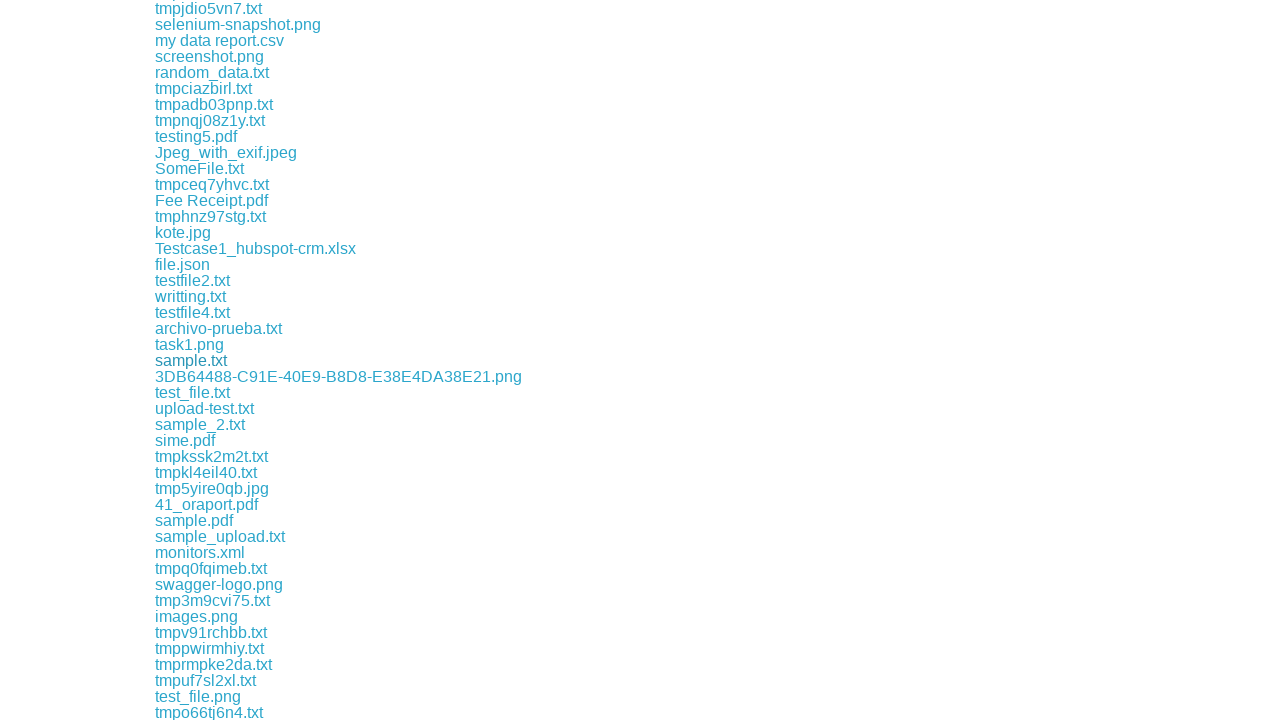

File download completed and download object retrieved
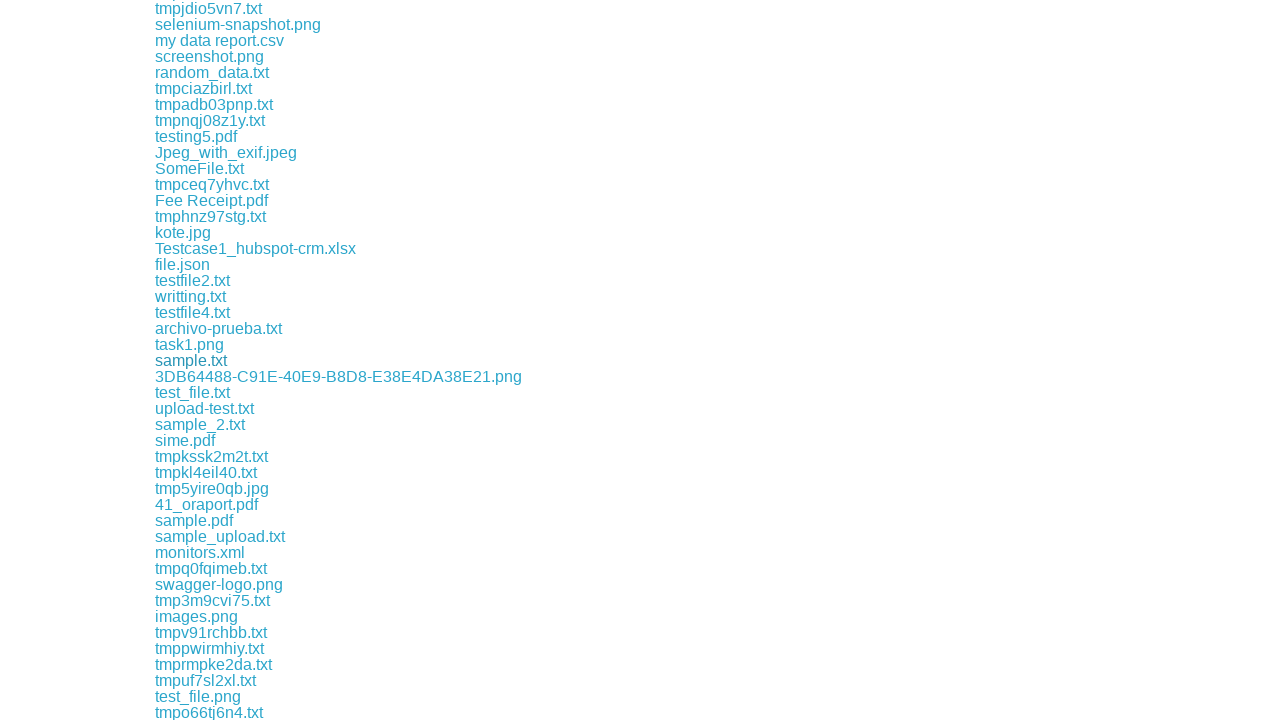

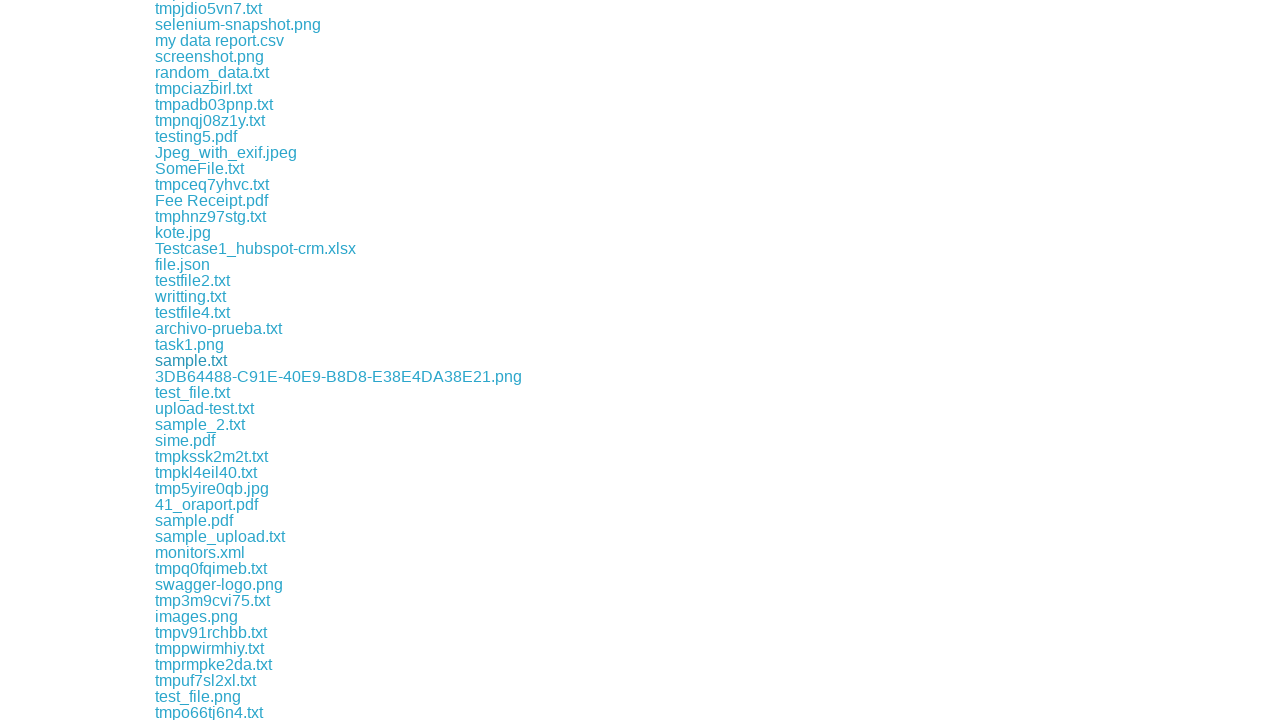